Tests checkbox functionality by clicking on checkbox Option1 and verifying it is selected

Starting URL: https://www.rahulshettyacademy.com/AutomationPractice/

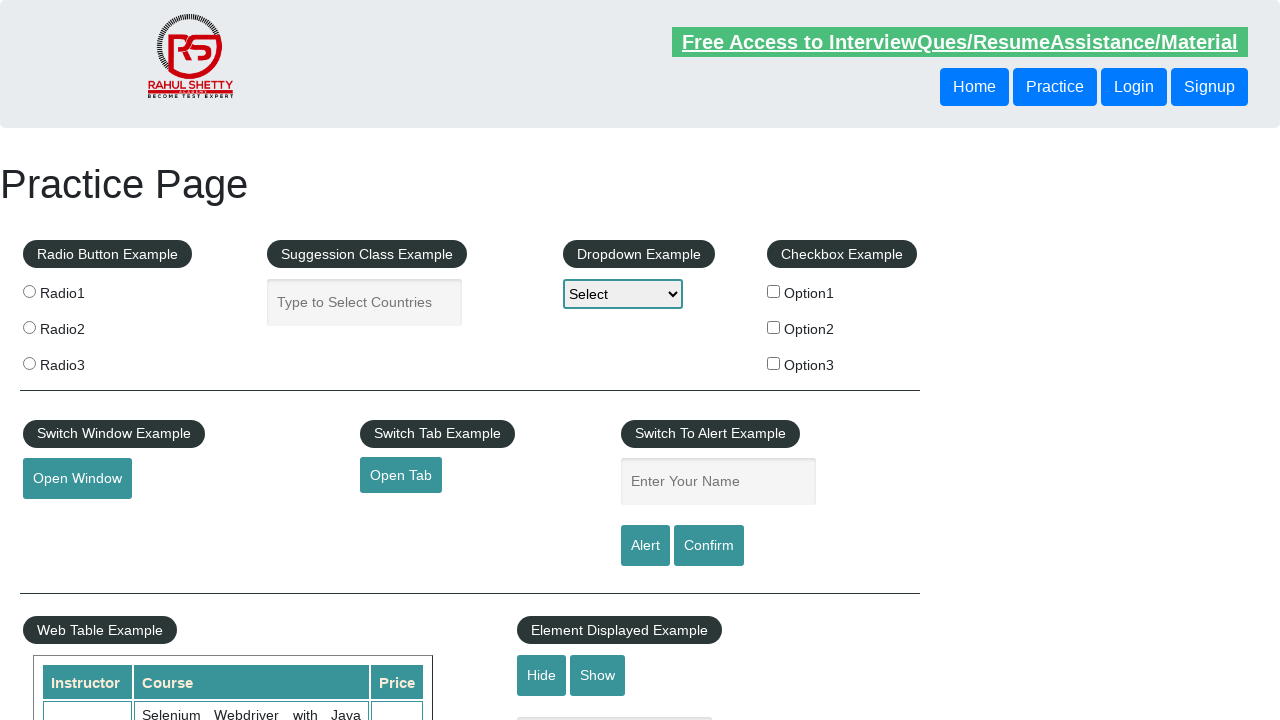

Navigated to AutomationPractice page
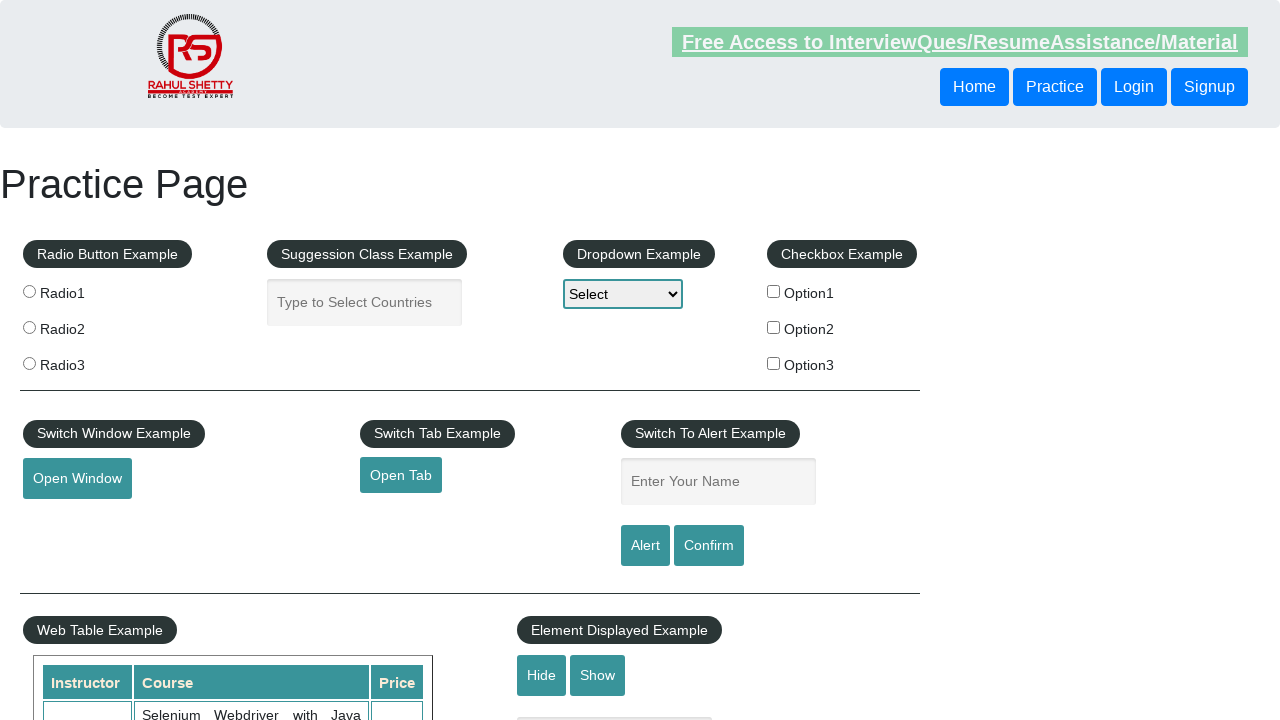

Clicked on checkbox Option1 at (774, 291) on #checkBoxOption1
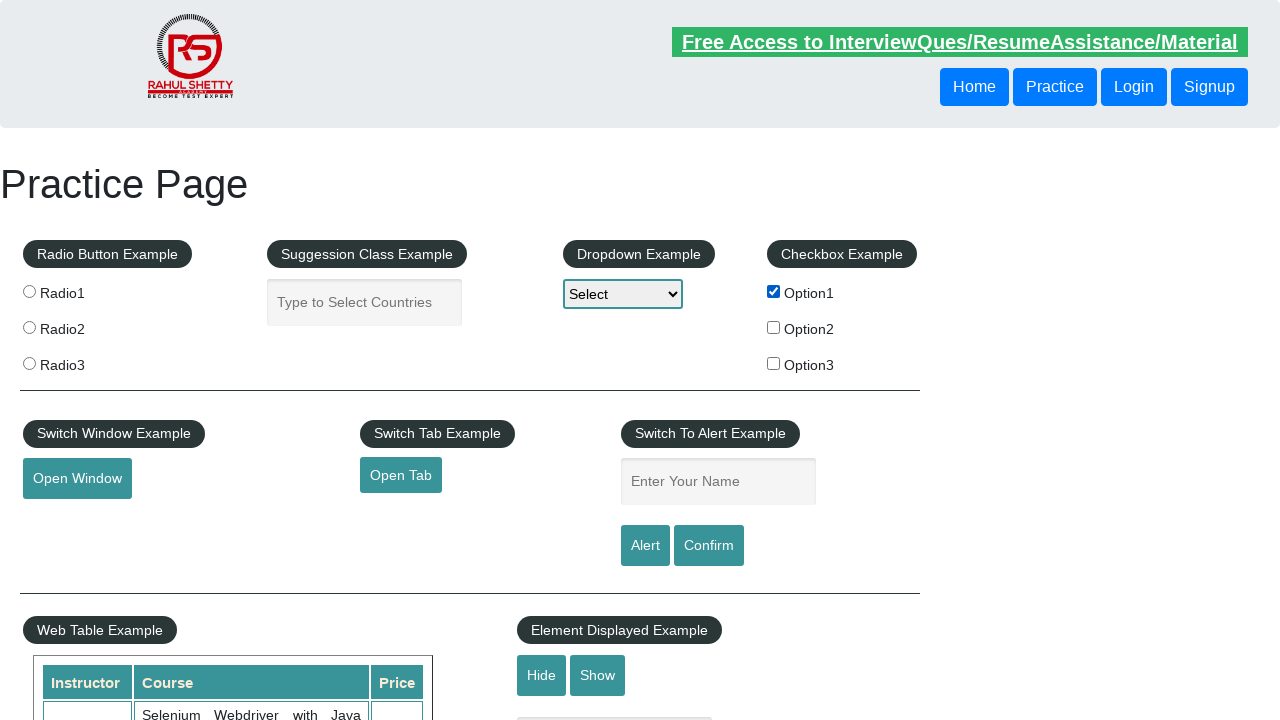

Verified checkbox Option1 is selected
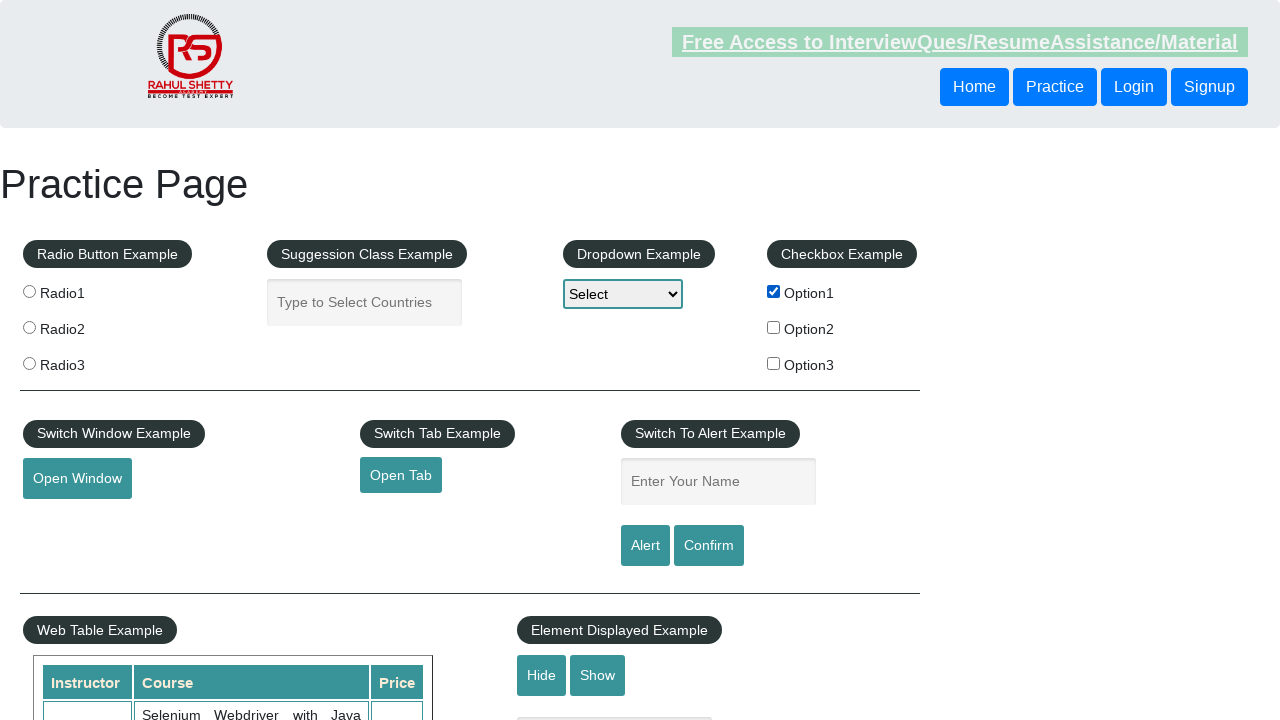

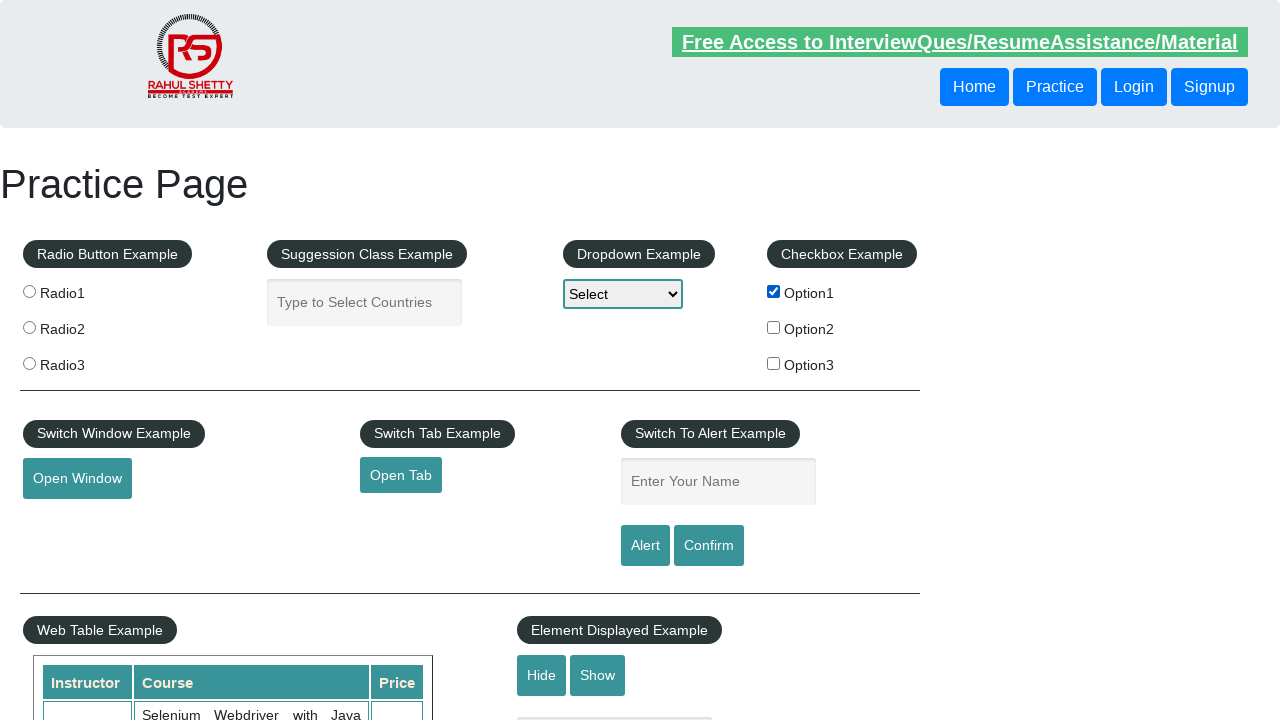